Fills out a form with valid data and verifies the website field shows "Everything good" validation message.

Starting URL: https://single-form.vercel.app/

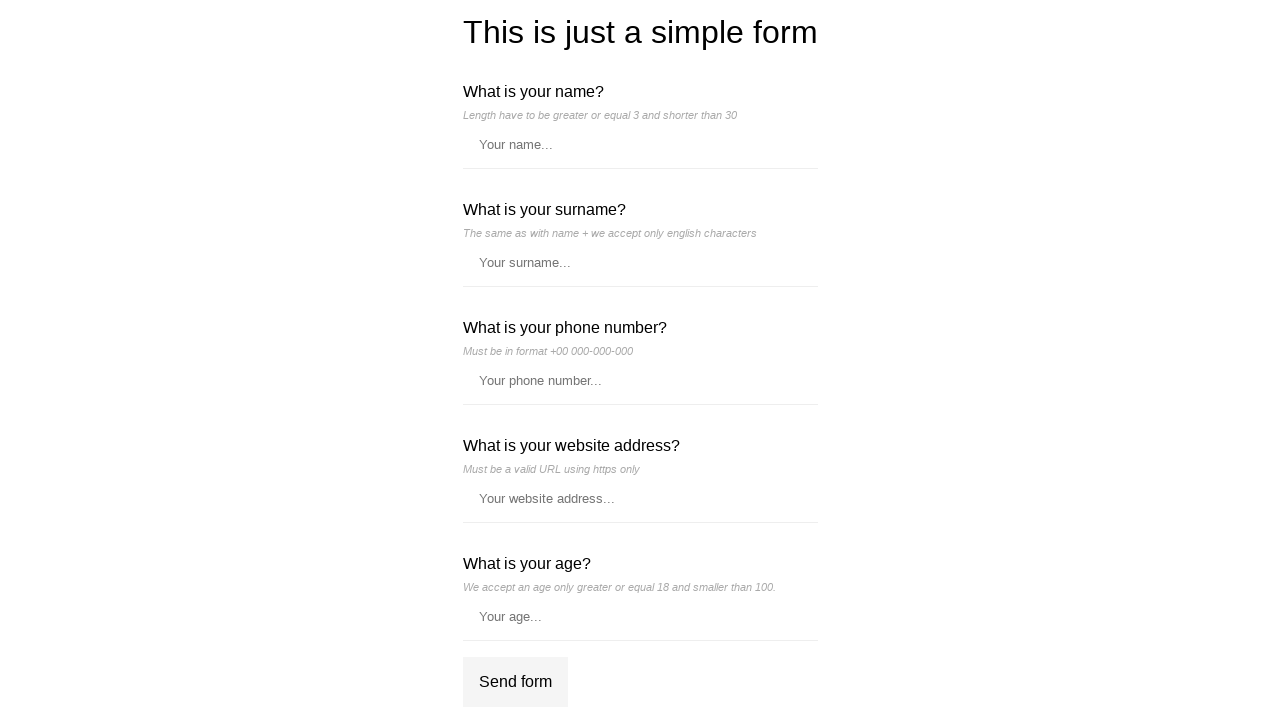

Navigated to form page at https://single-form.vercel.app/
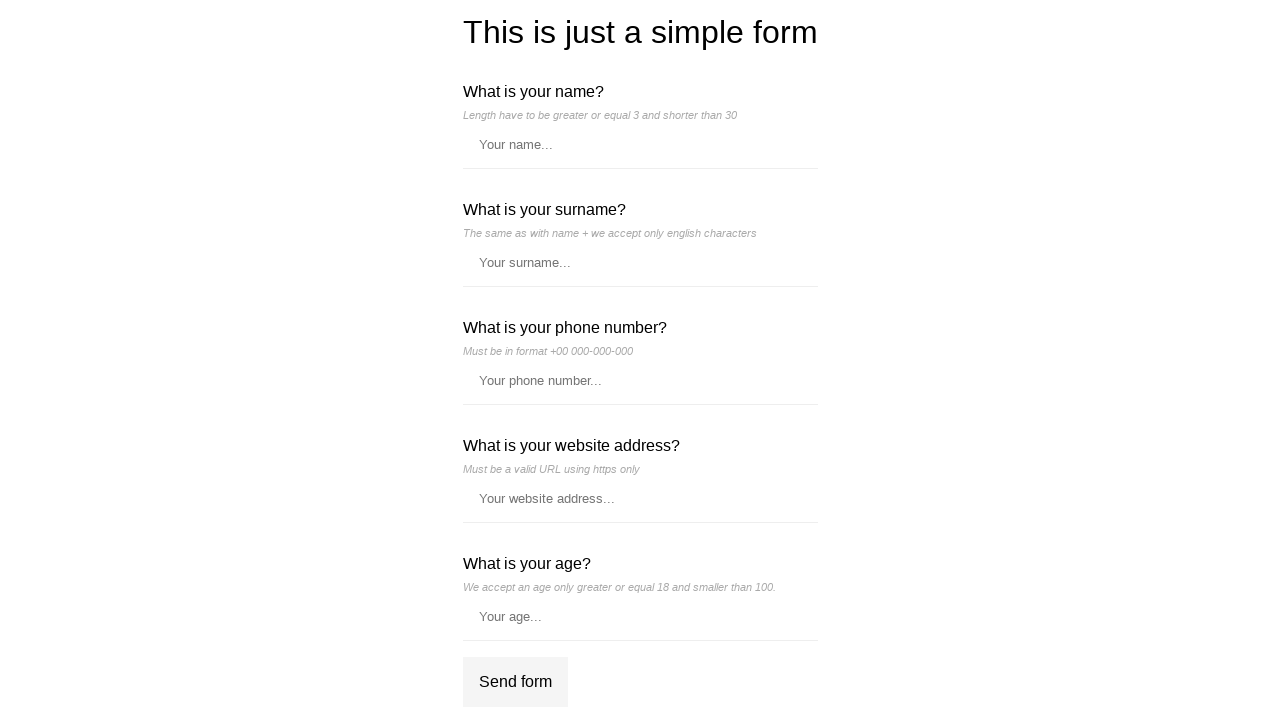

Filled name field with 'Thisisanamewiththirtycharacte' on //*[@id='__next']/div/div/form/label[1]/input
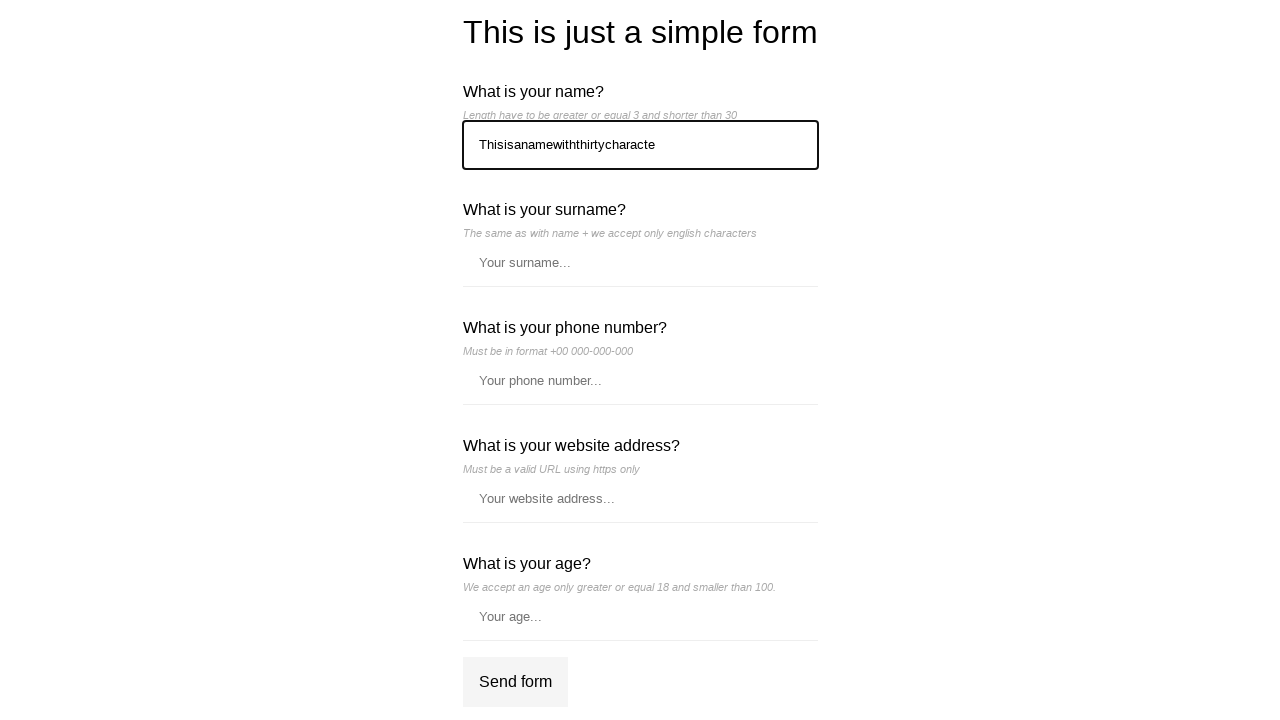

Filled surname field with 'Kowarik' on //*[@id='__next']/div/div/form/label[2]/input
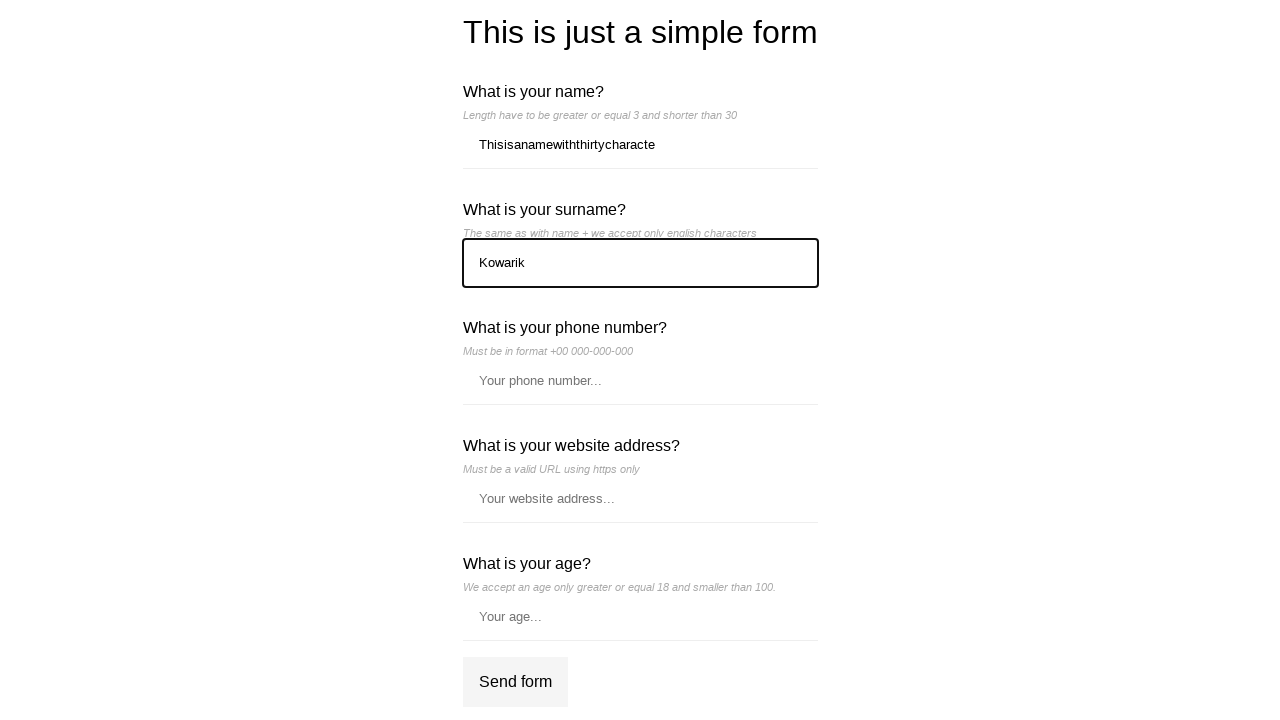

Filled phone field with '+48 881-674-440' on //*[@id='__next']/div/div/form/label[3]/input
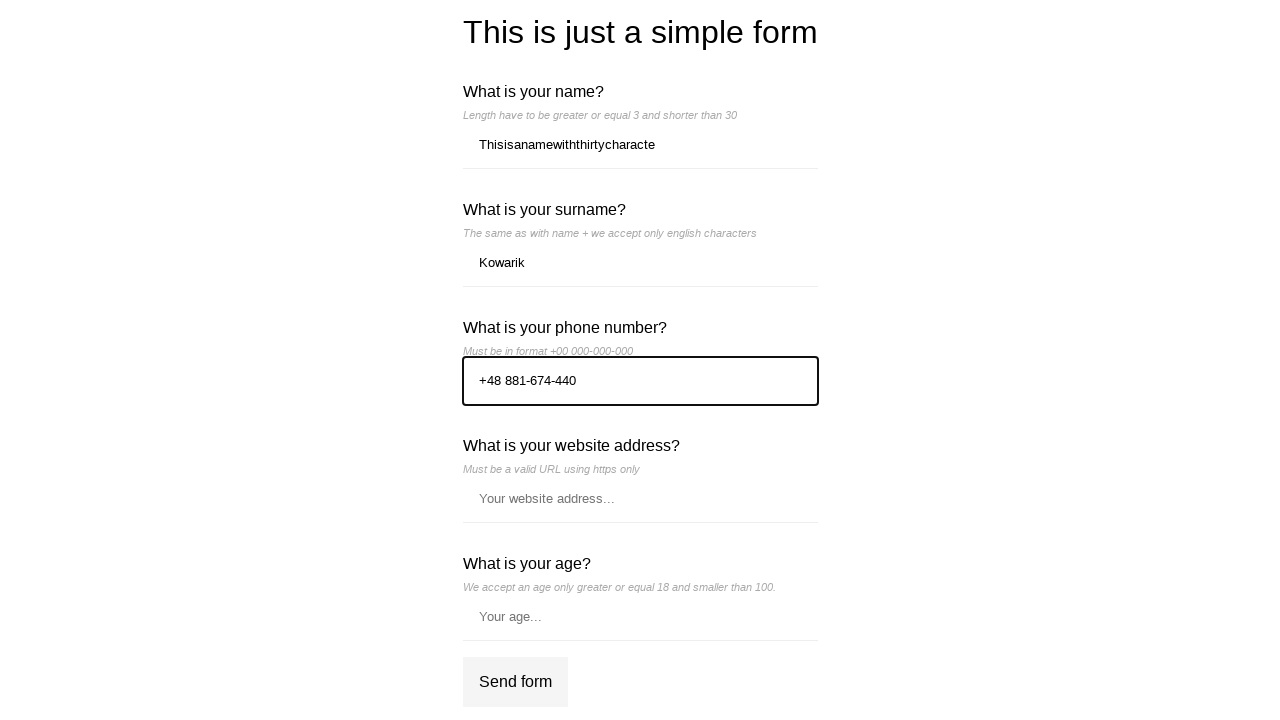

Filled website field with 'https://www.google.com/' on //*[@id='__next']/div/div/form/label[4]/input
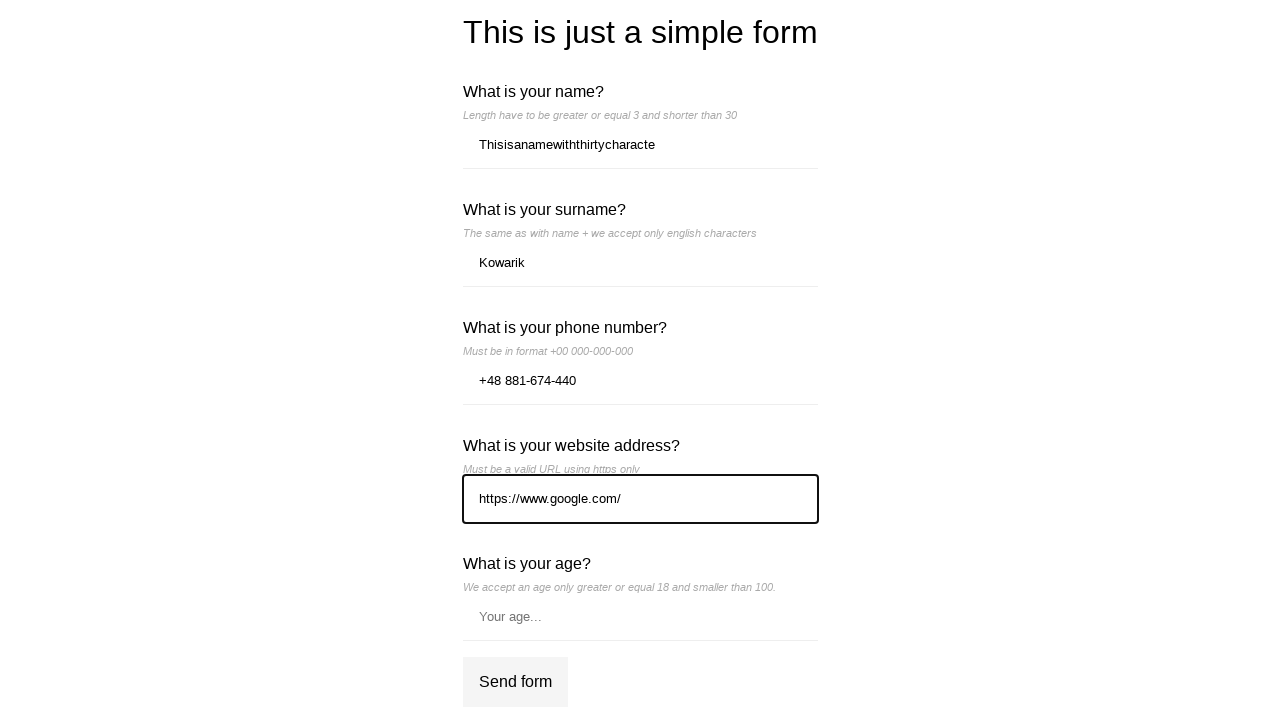

Filled age field with '29' on //*[@id='__next']/div/div/form/label[5]/input
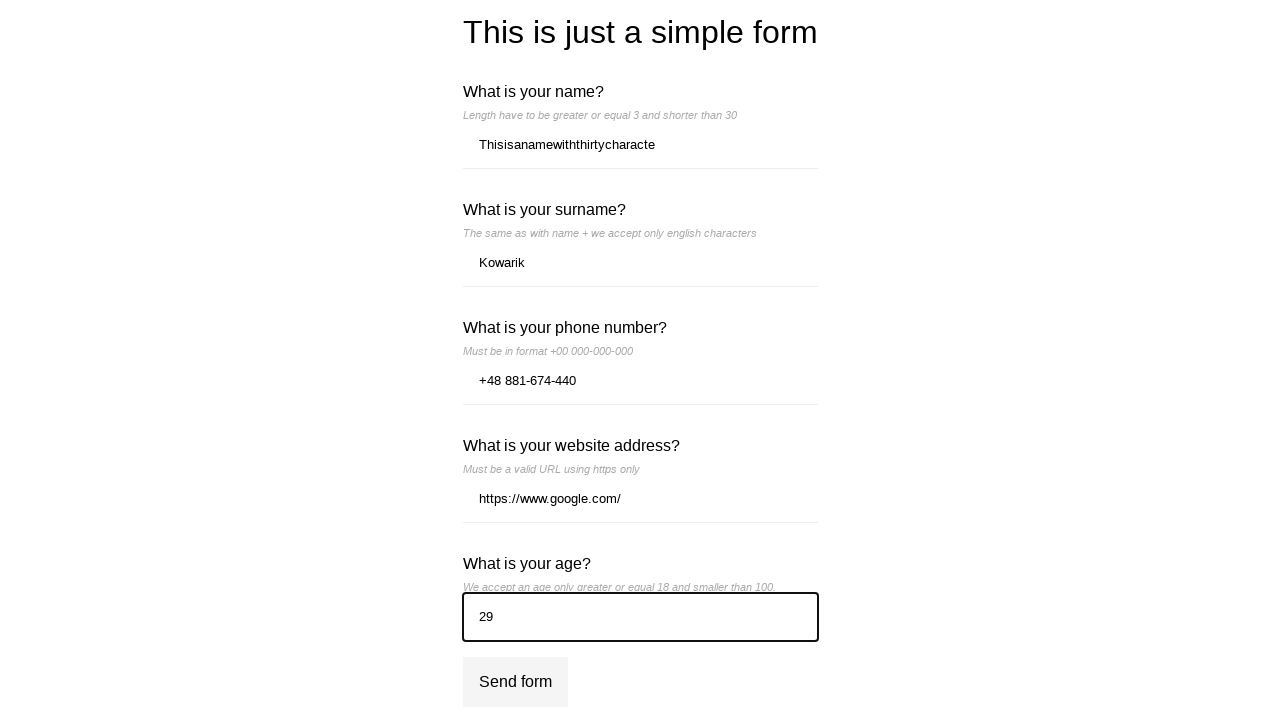

Clicked submit button to submit form at (515, 682) on xpath=//*[@id='__next']/div/div/form/div[2]
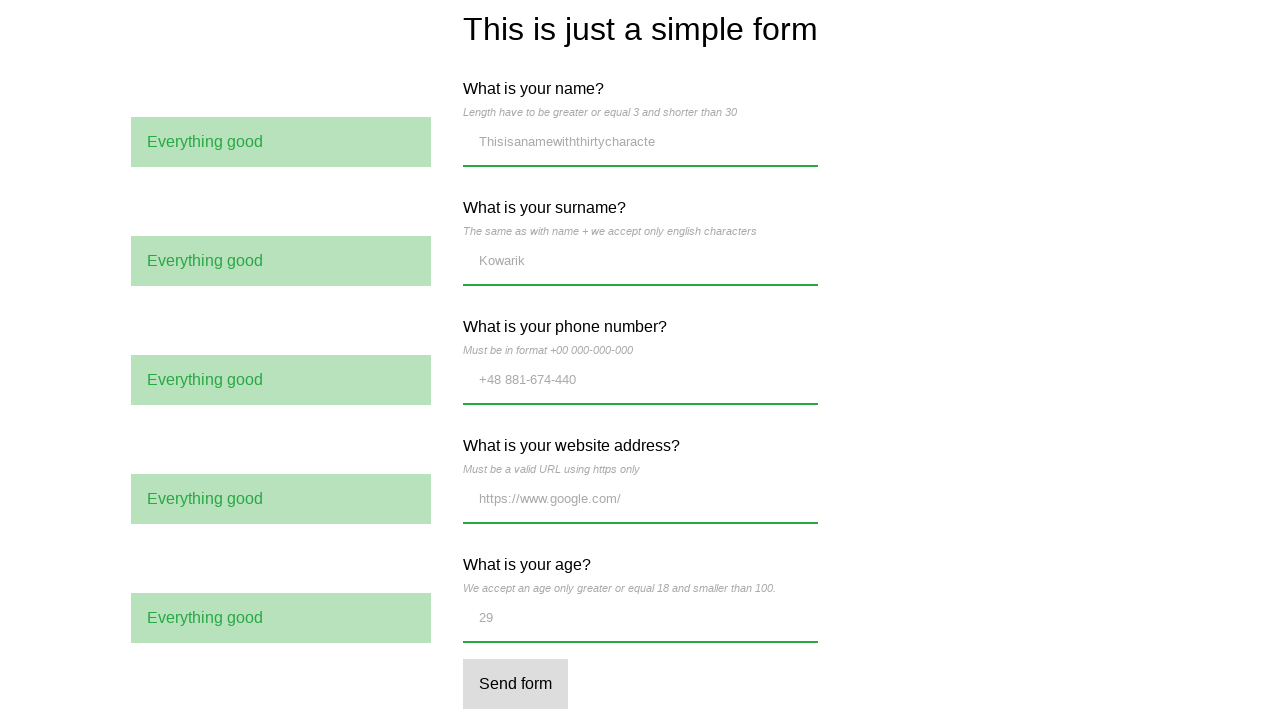

Located website validation message element
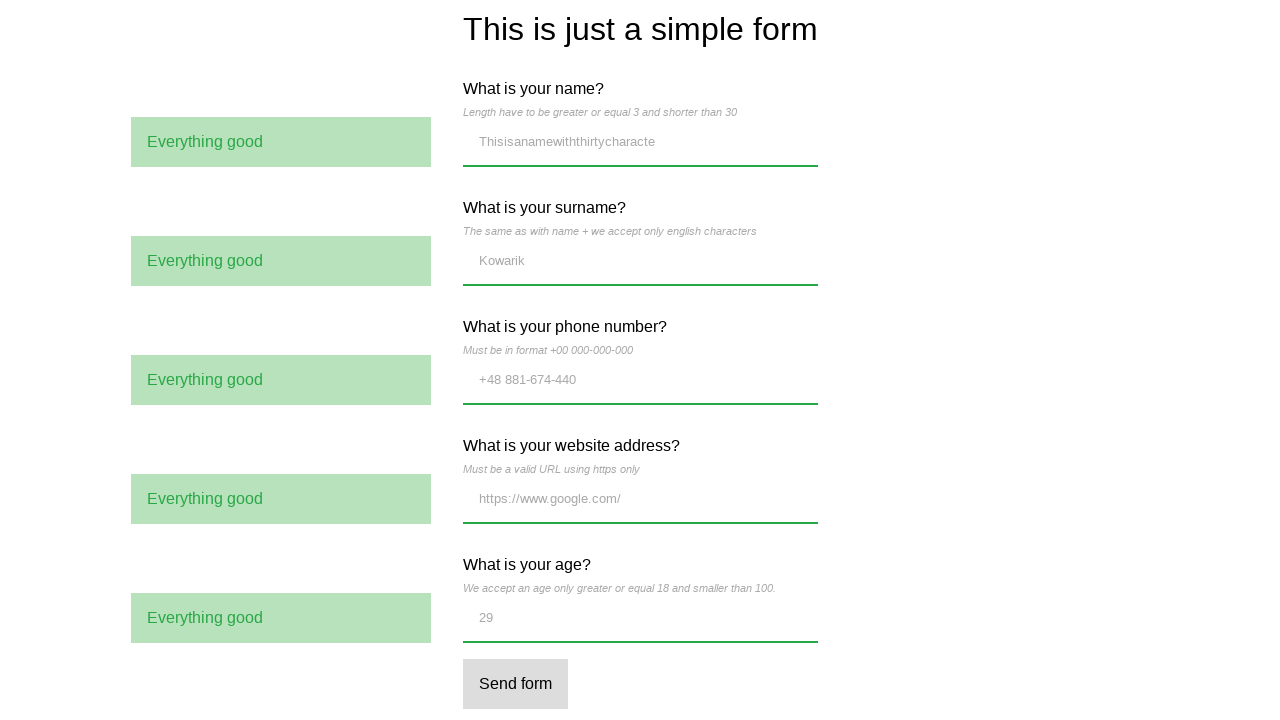

Verified website field validation message shows 'Everything good'
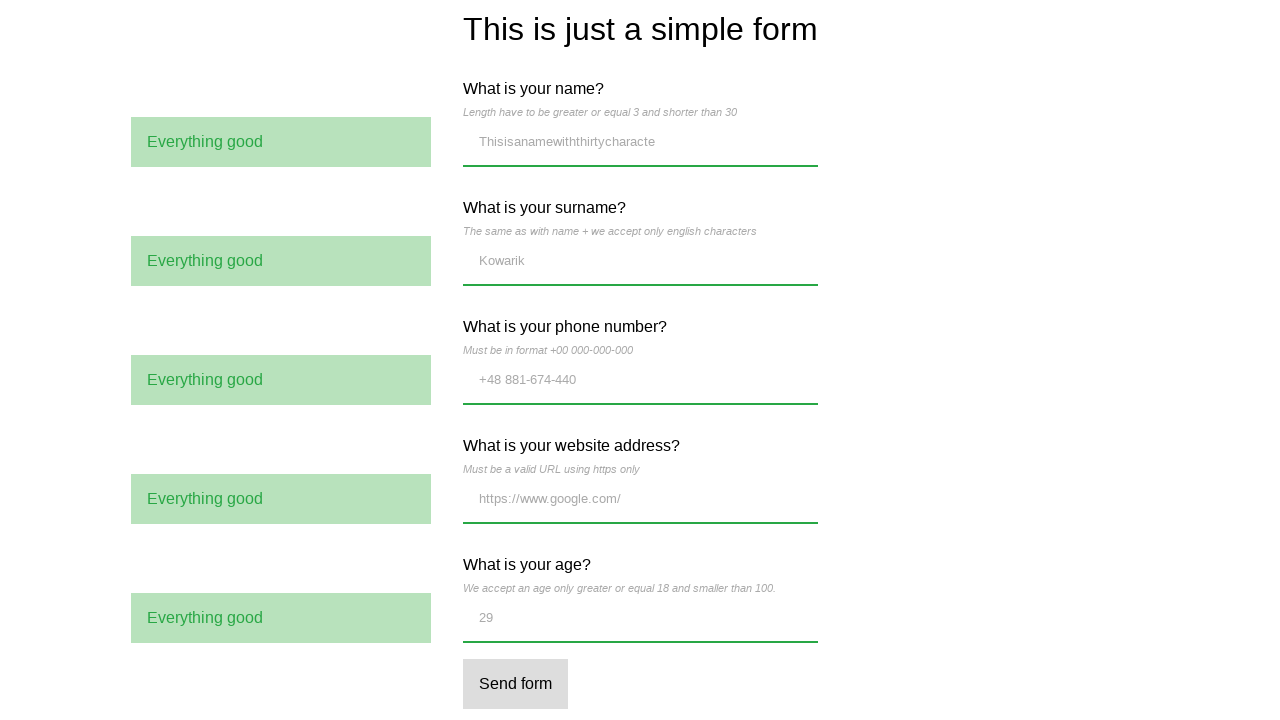

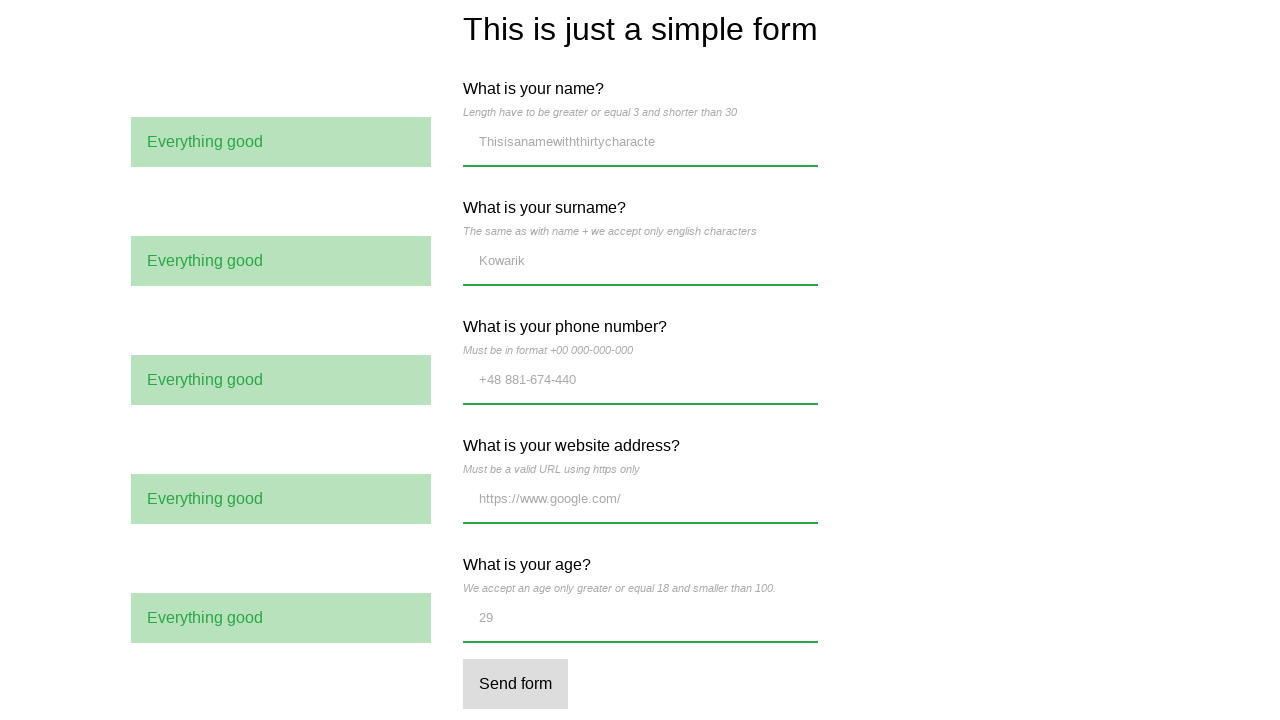